Verifies that the current URL matches the expected OrangeHRM login page URL

Starting URL: https://opensource-demo.orangehrmlive.com/web/index.php/auth/login

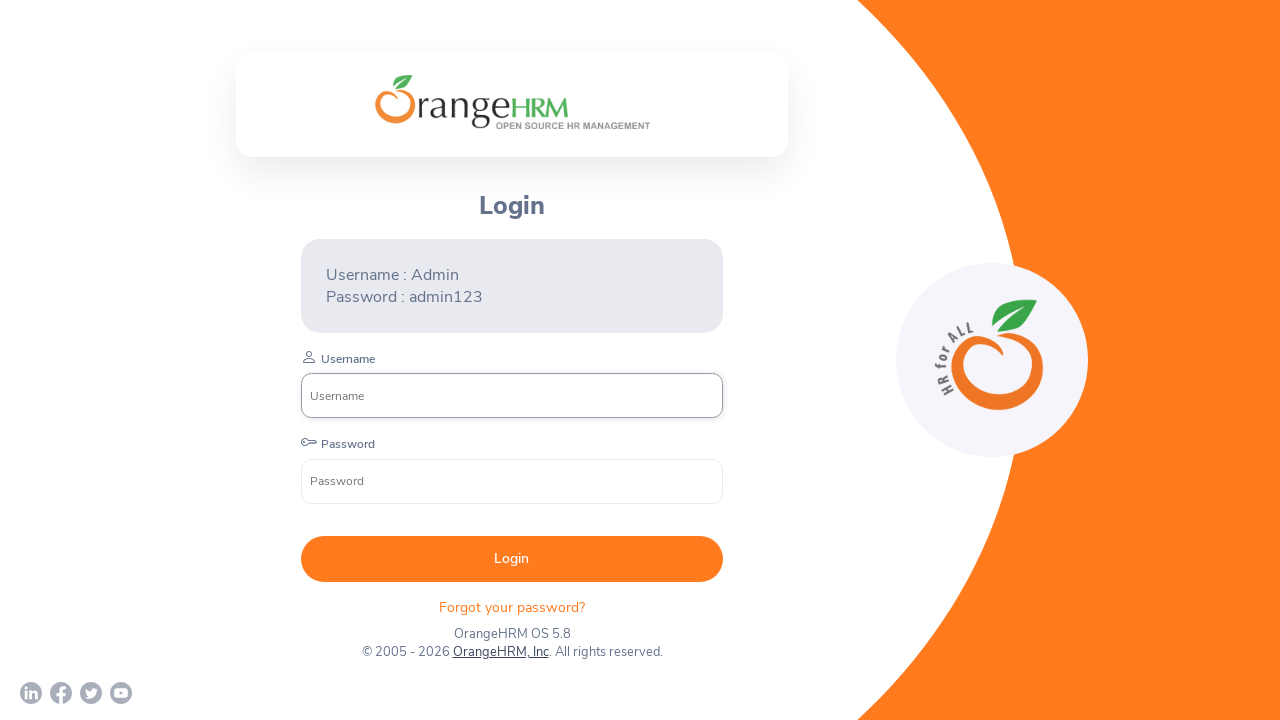

Verified that current URL matches the expected OrangeHRM login page URL
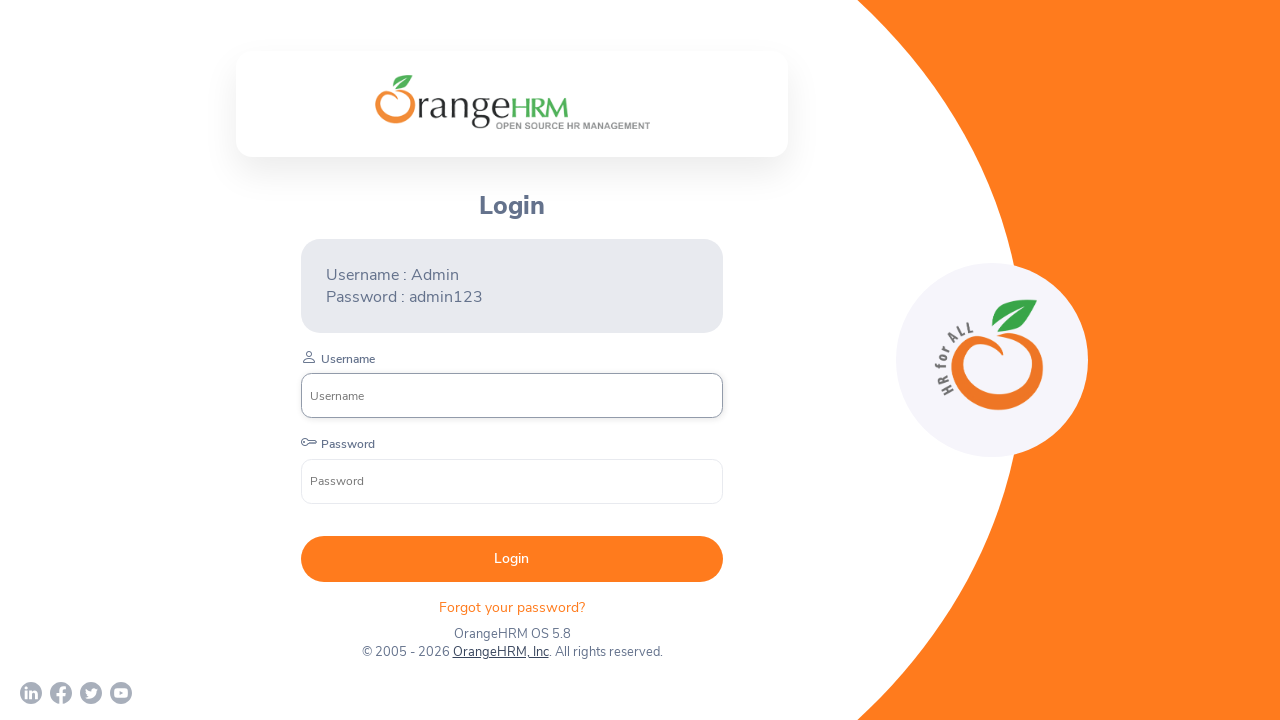

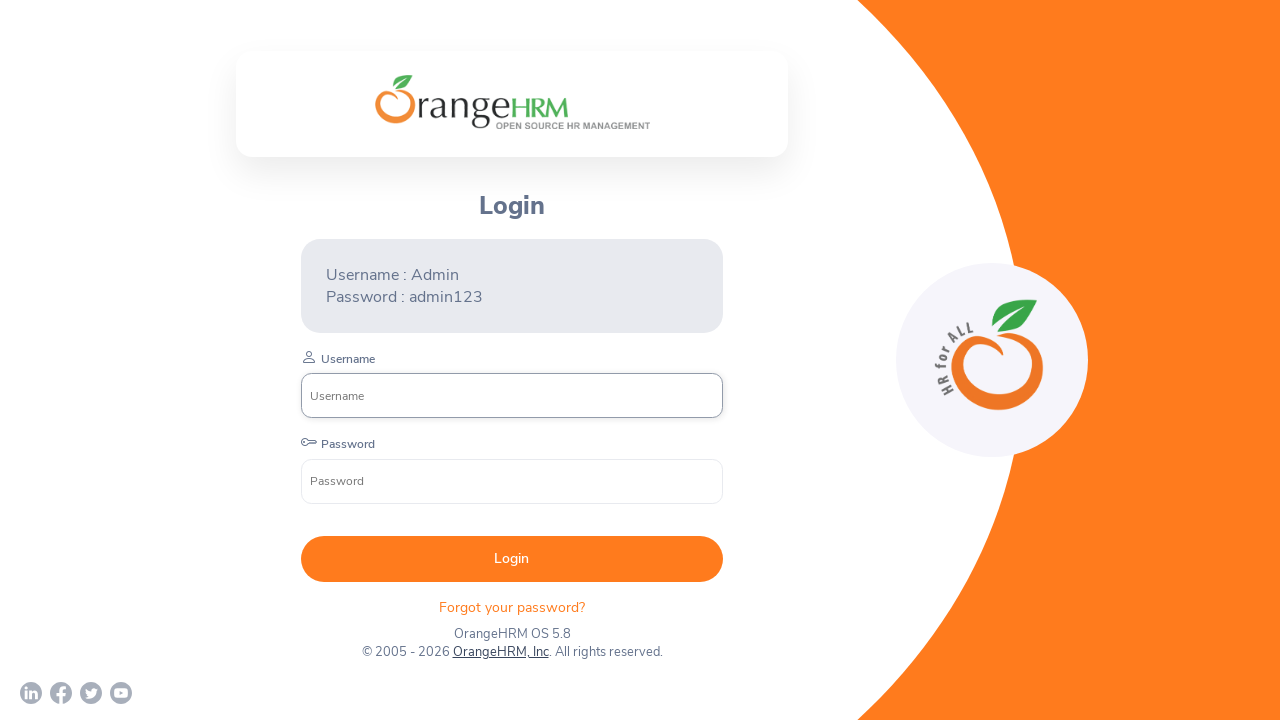